Tests infinite scroll functionality on a YouTube channel's videos page by scrolling to the end of the page multiple times to trigger lazy loading of additional video content

Starting URL: https://www.youtube.com/user/whatsg/videos

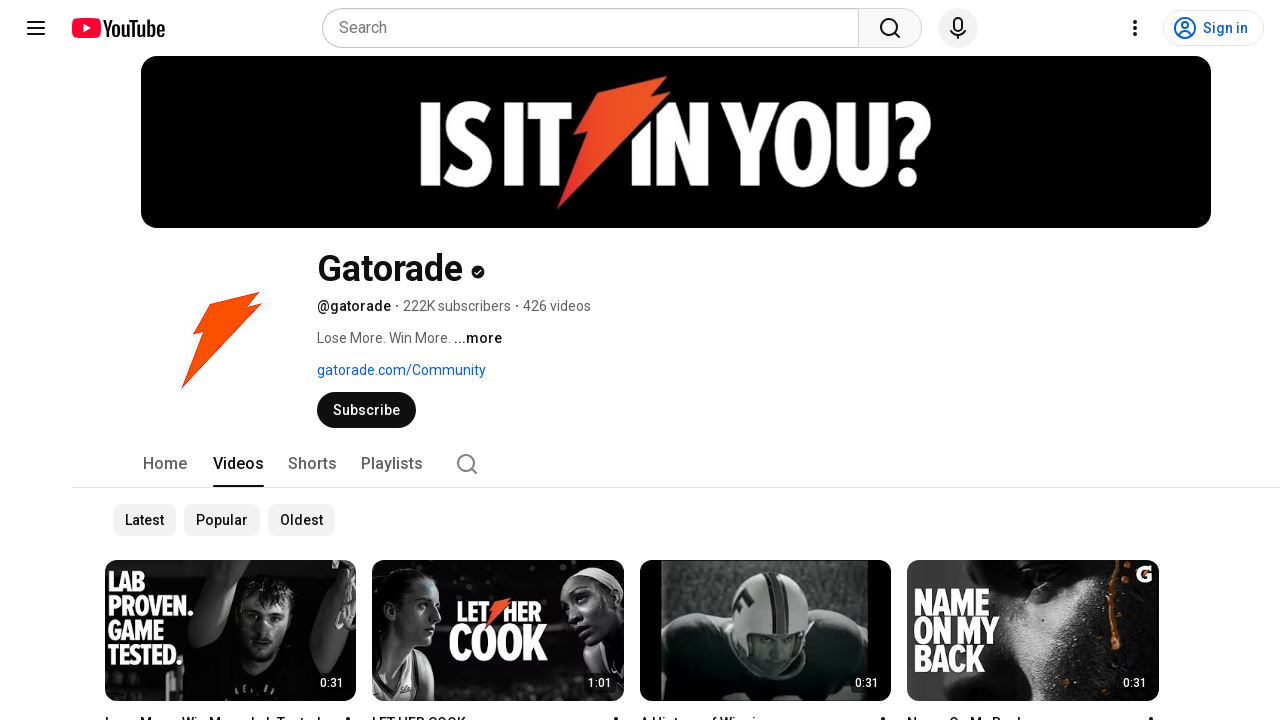

Waited for initial video titles to load on YouTube channel videos page
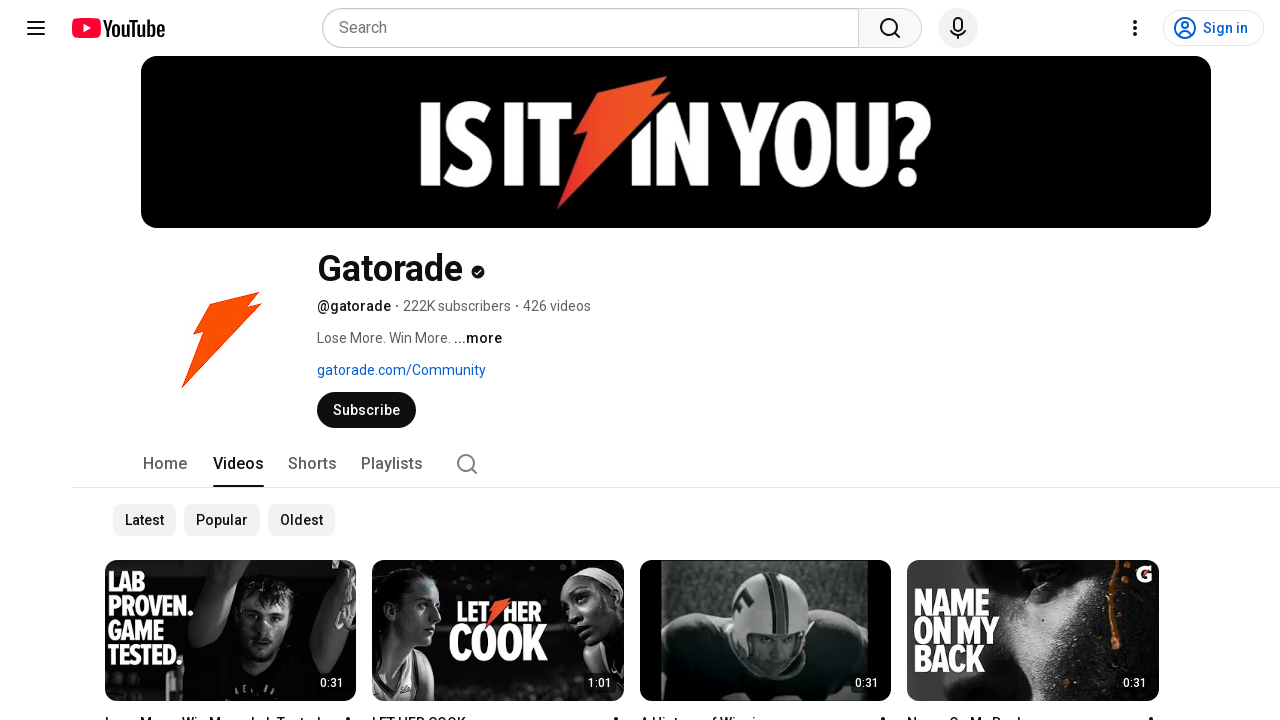

Pressed End key to scroll to bottom of page for first lazy load trigger
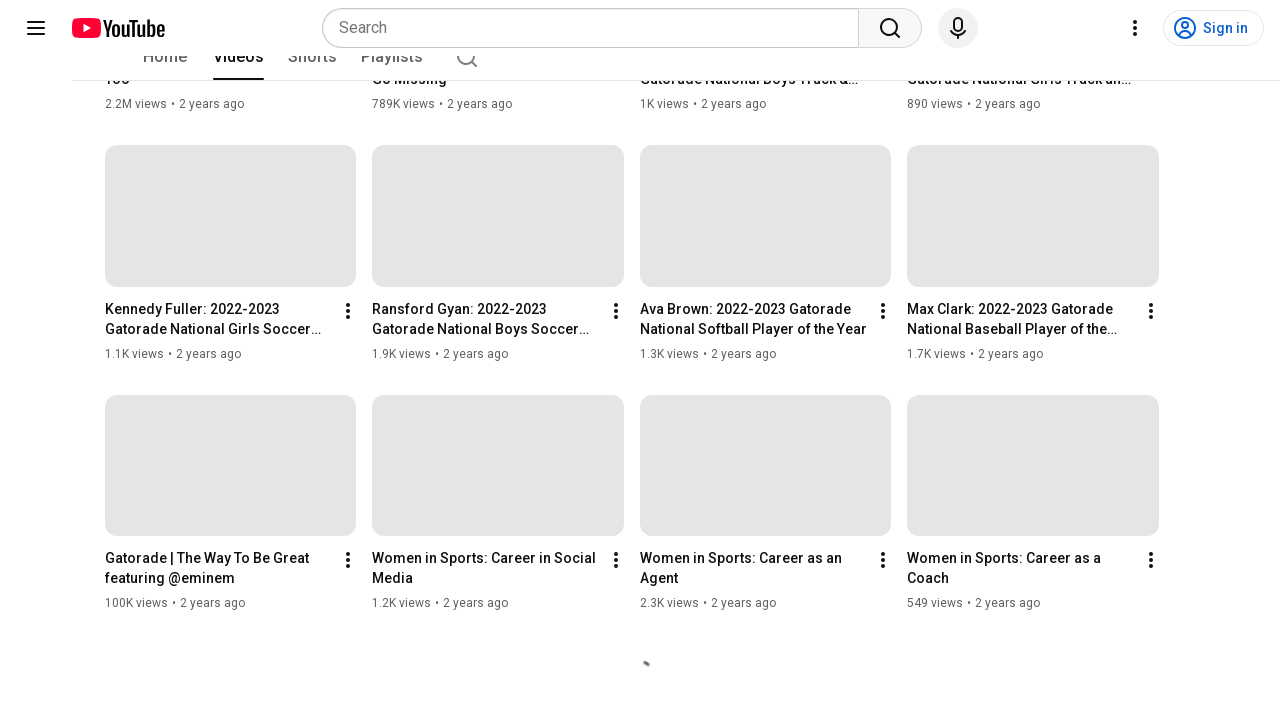

Waited 3 seconds for new video content to load after first scroll
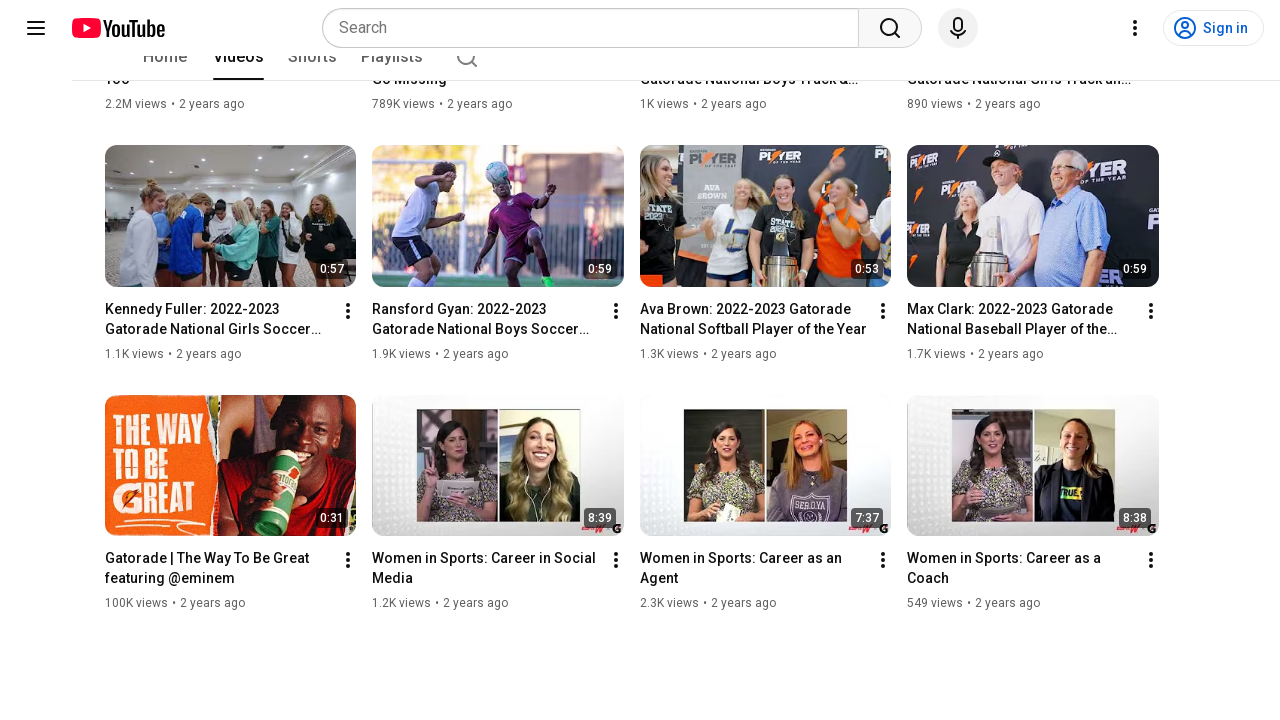

Pressed End key again to scroll to bottom for second lazy load trigger
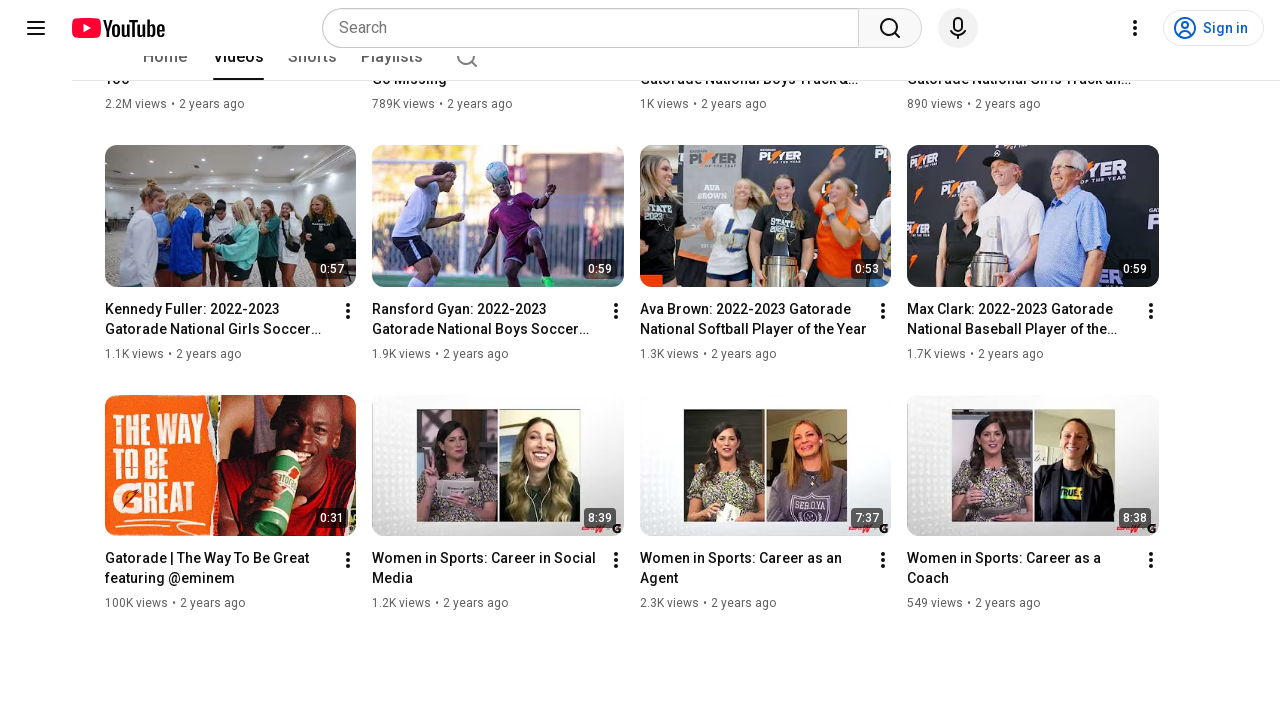

Waited 3 seconds for additional video content to load after second scroll
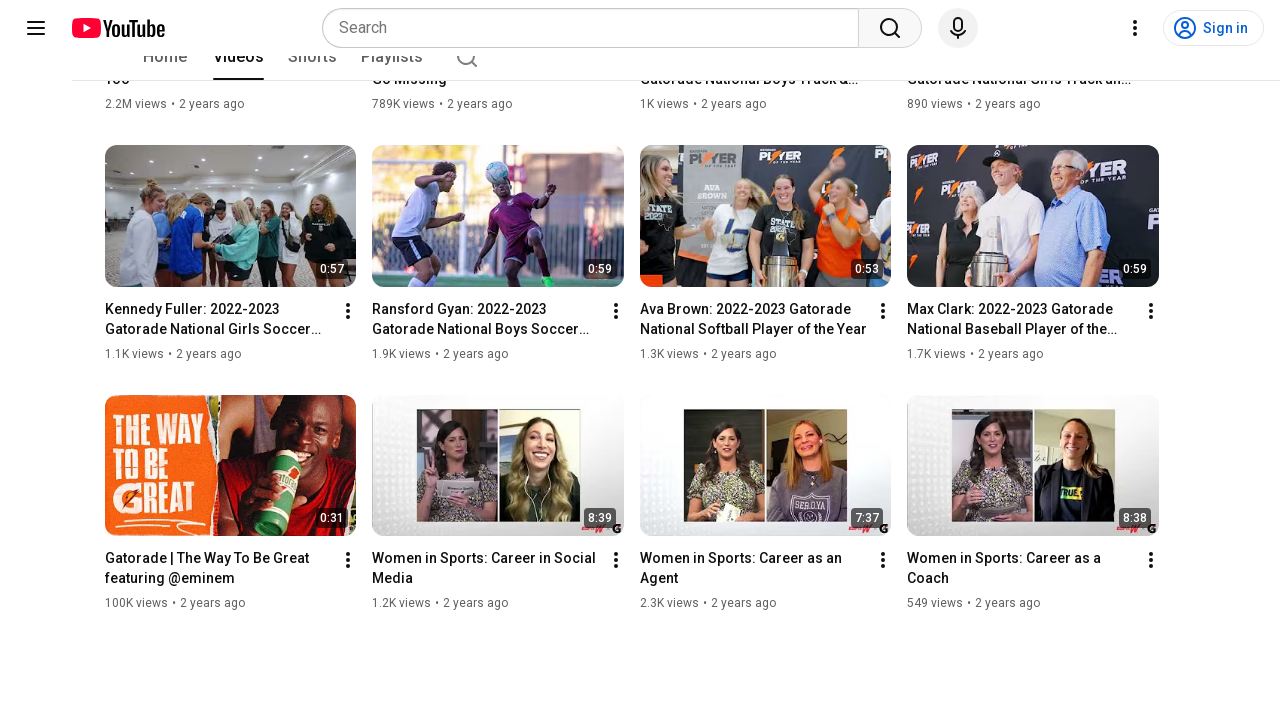

Verified video titles are present after infinite scroll operations
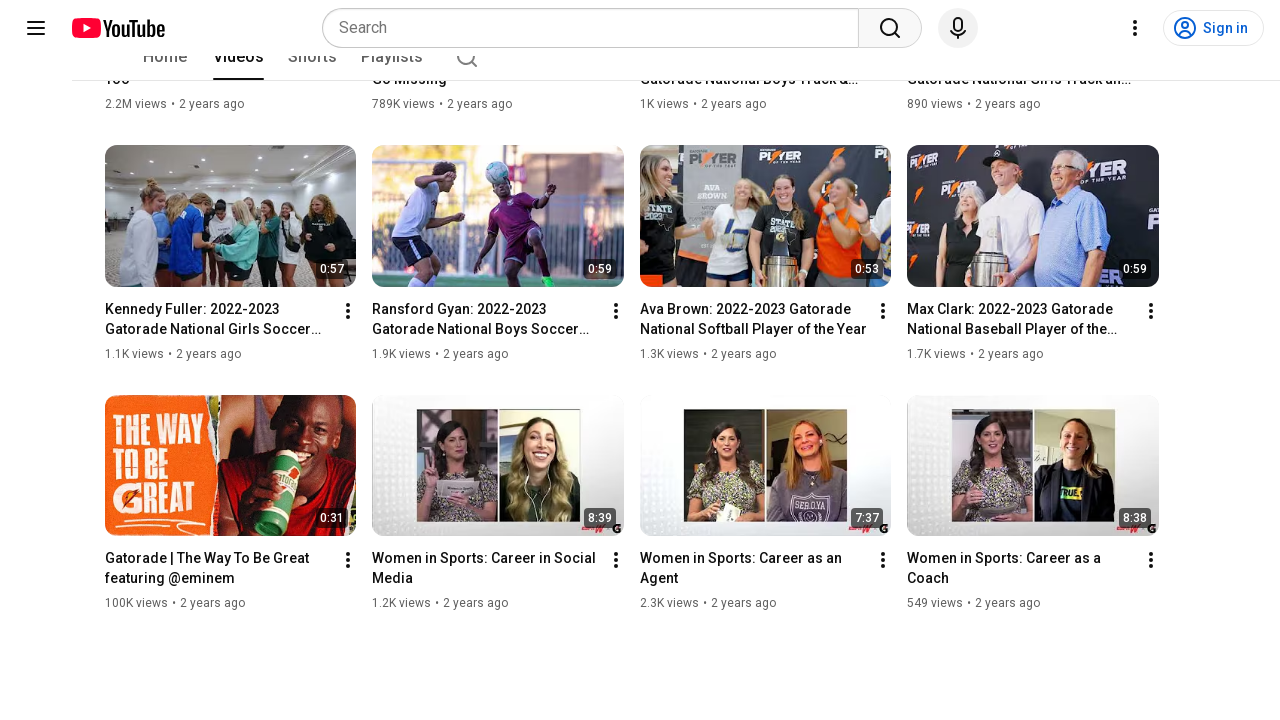

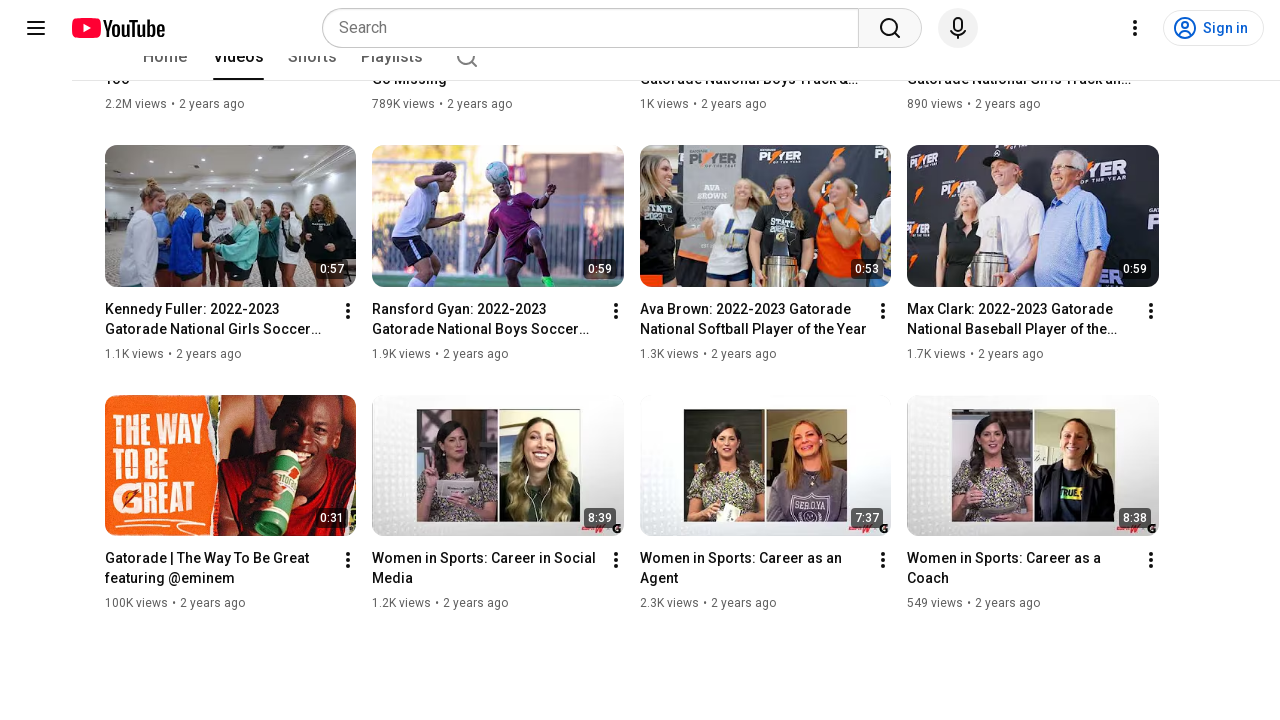